Tests selecting an unchecked checkbox

Starting URL: https://the-internet.herokuapp.com/checkboxes

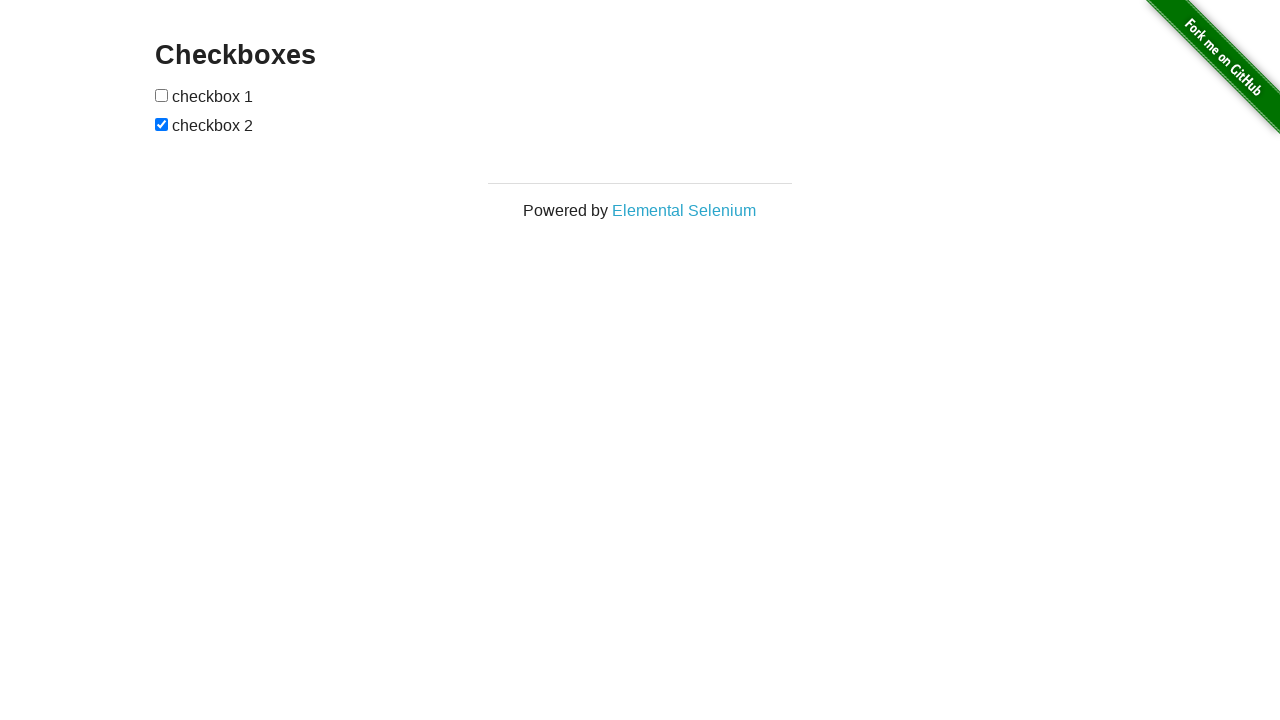

Selected the first unchecked checkbox at (162, 95) on (//input[@type='checkbox'])[1]
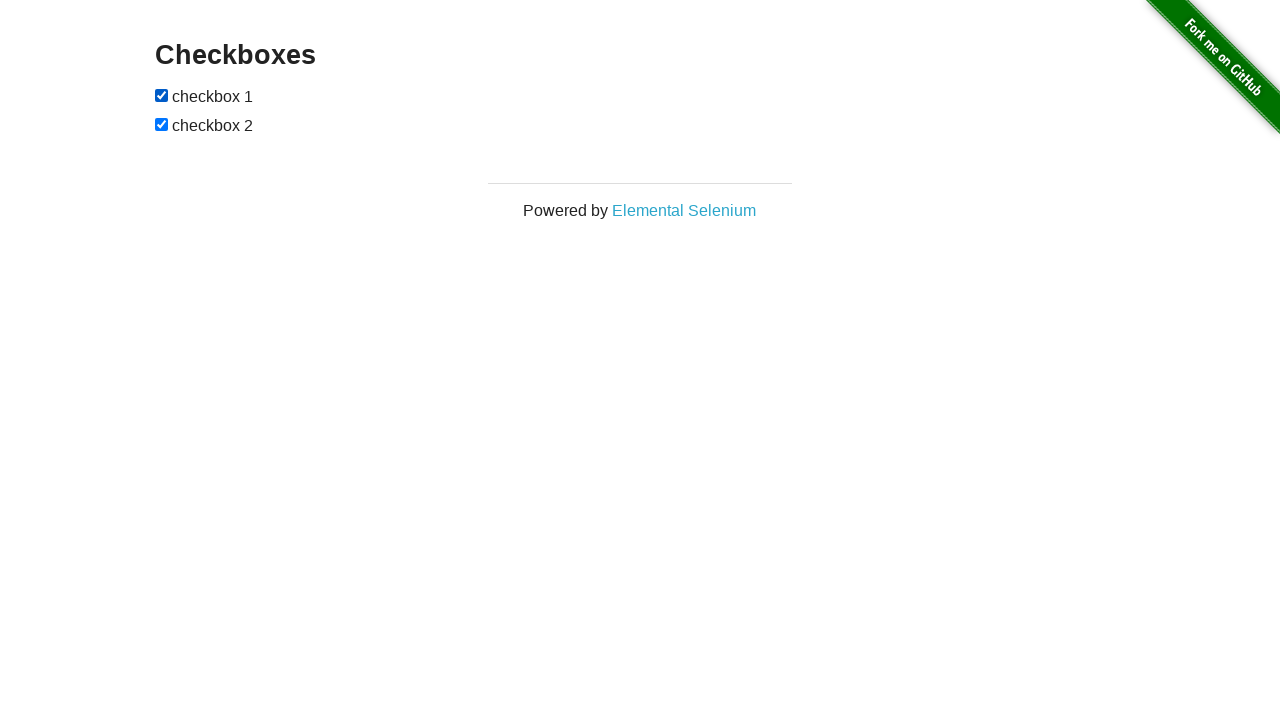

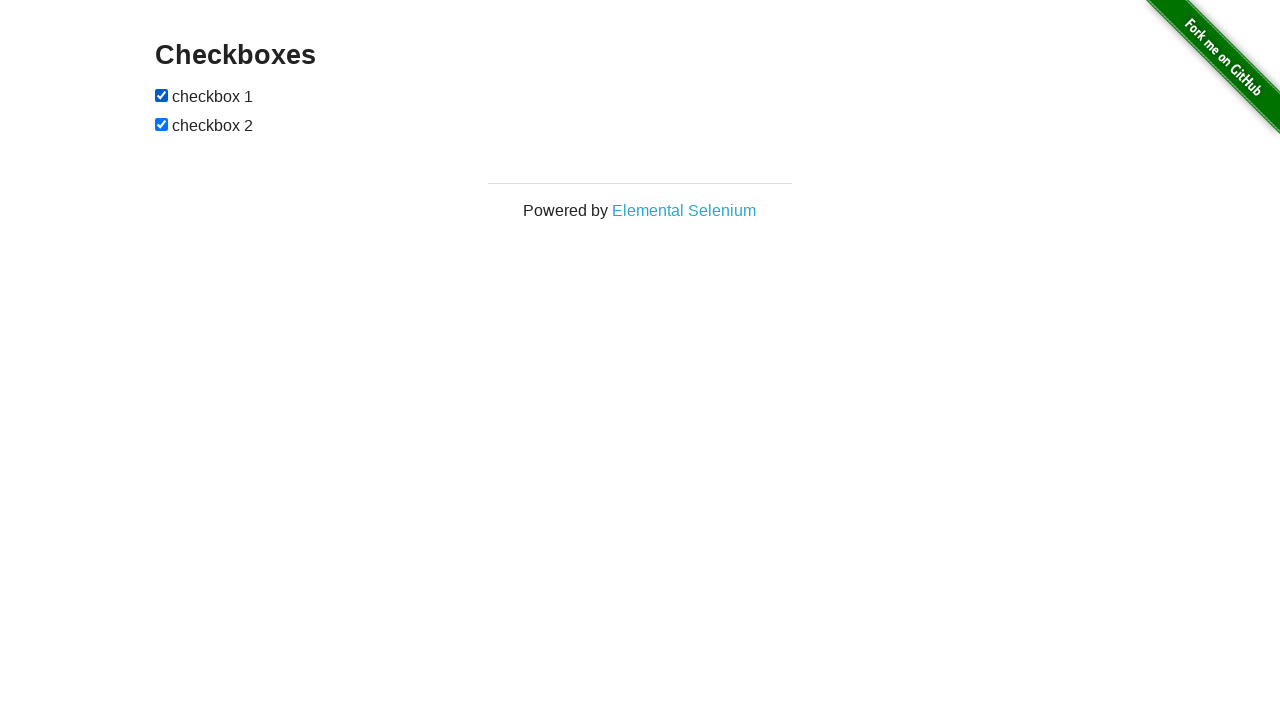